Tests radio button interactions by clicking different radio buttons and verifying selection behavior

Starting URL: https://rahulshettyacademy.com/AutomationPractice

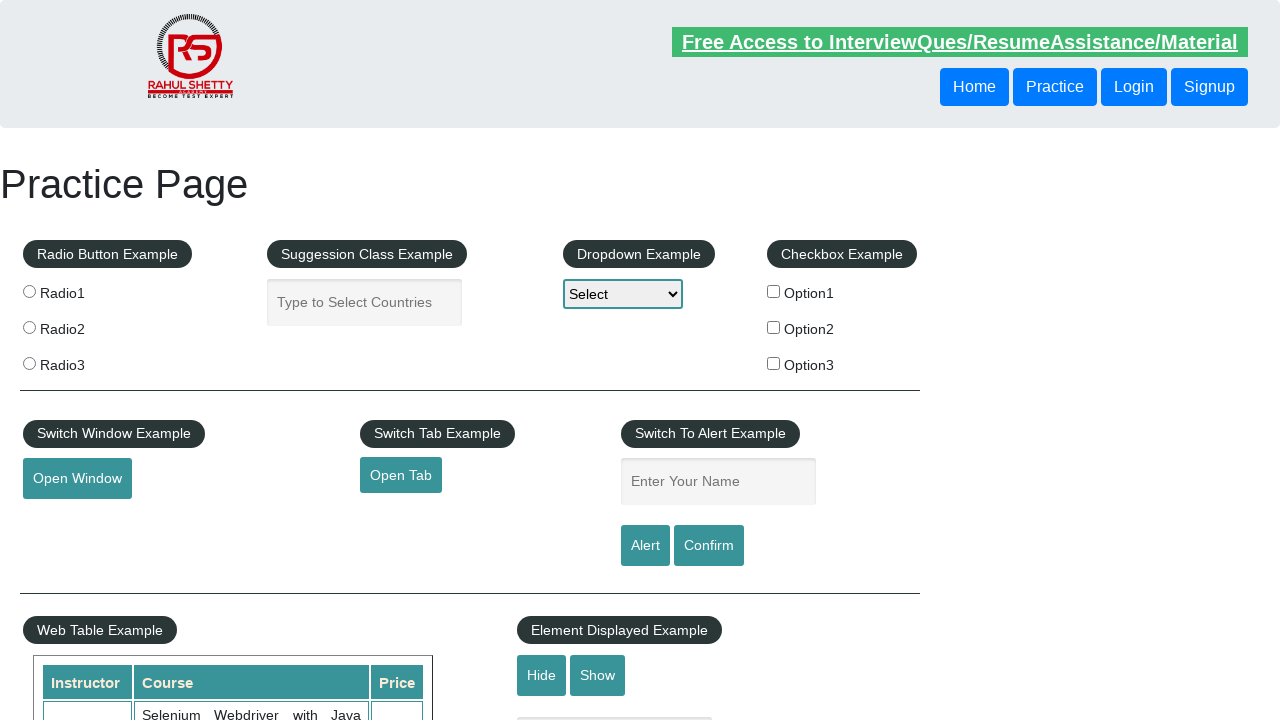

Clicked Radio Button 3 at (107, 365) on xpath=//*[@id='radio-btn-example']//label[contains(.,'Radio3')]
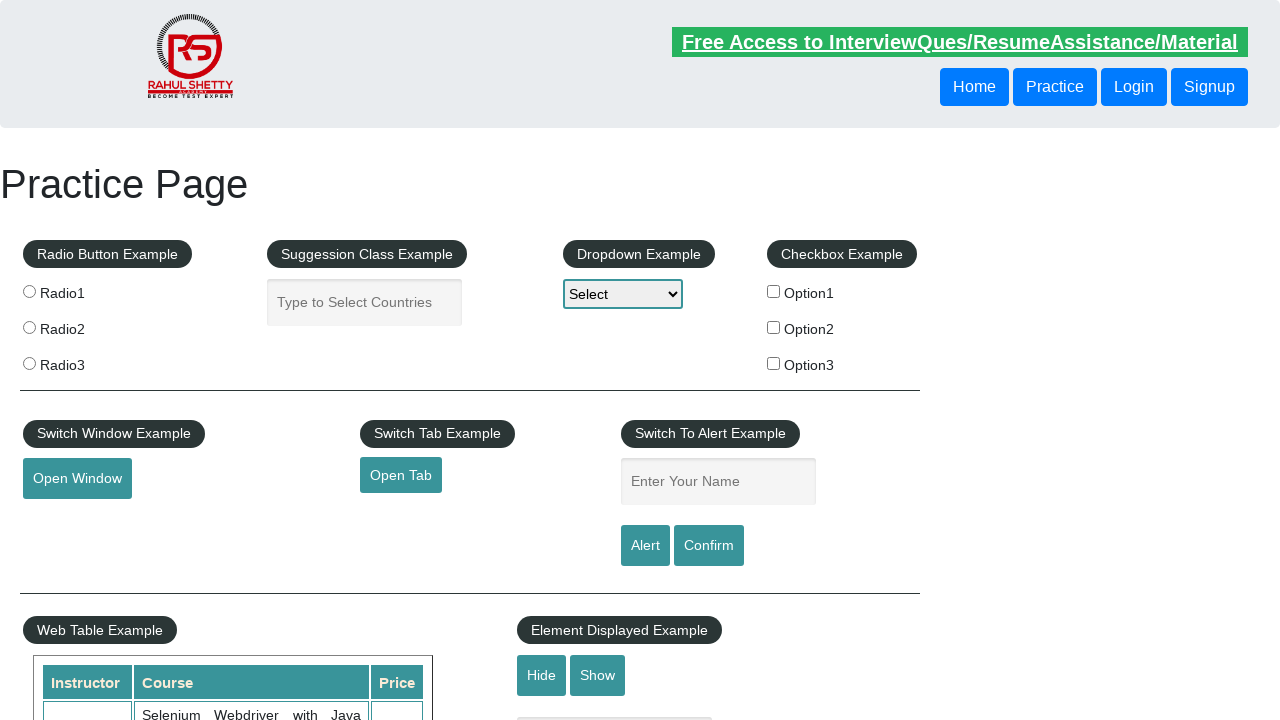

Clicked Radio Button 2 at (107, 329) on xpath=//*[@id='radio-btn-example']//label[contains(.,'Radio2')]
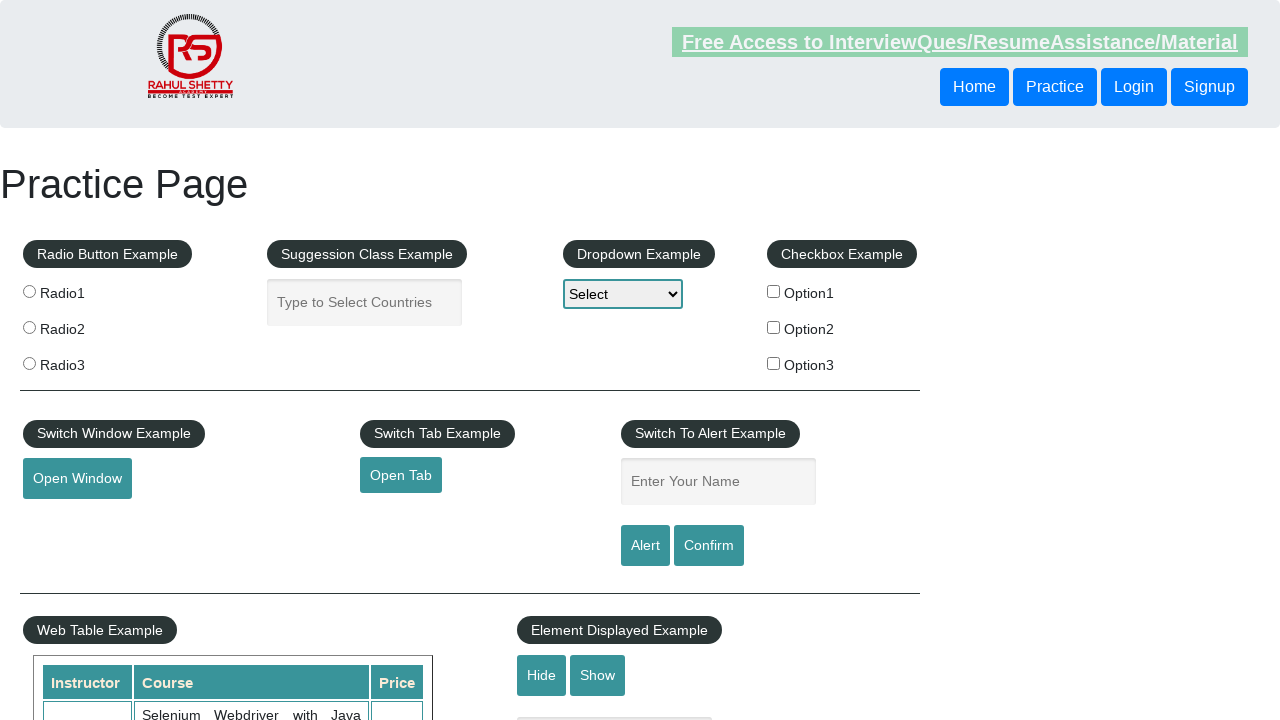

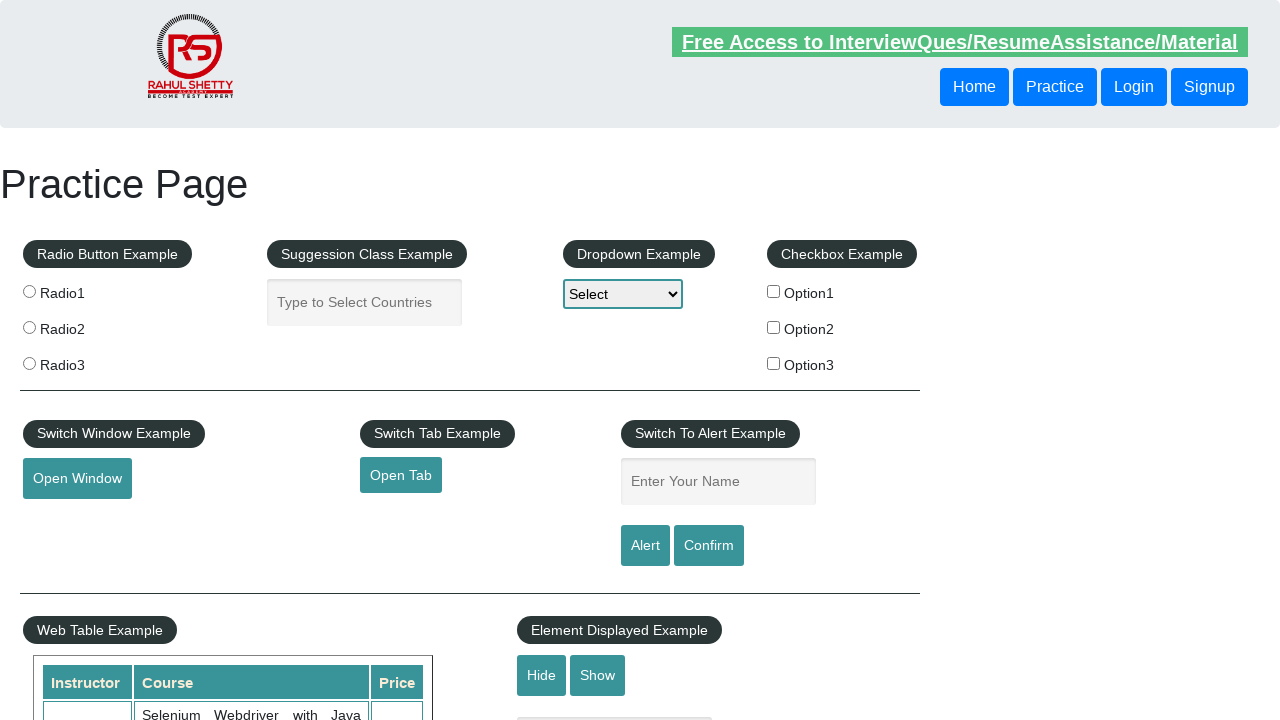